Tests multiple window handling by opening a new window, switching between windows, and verifying content in each window

Starting URL: http://the-internet.herokuapp.com/

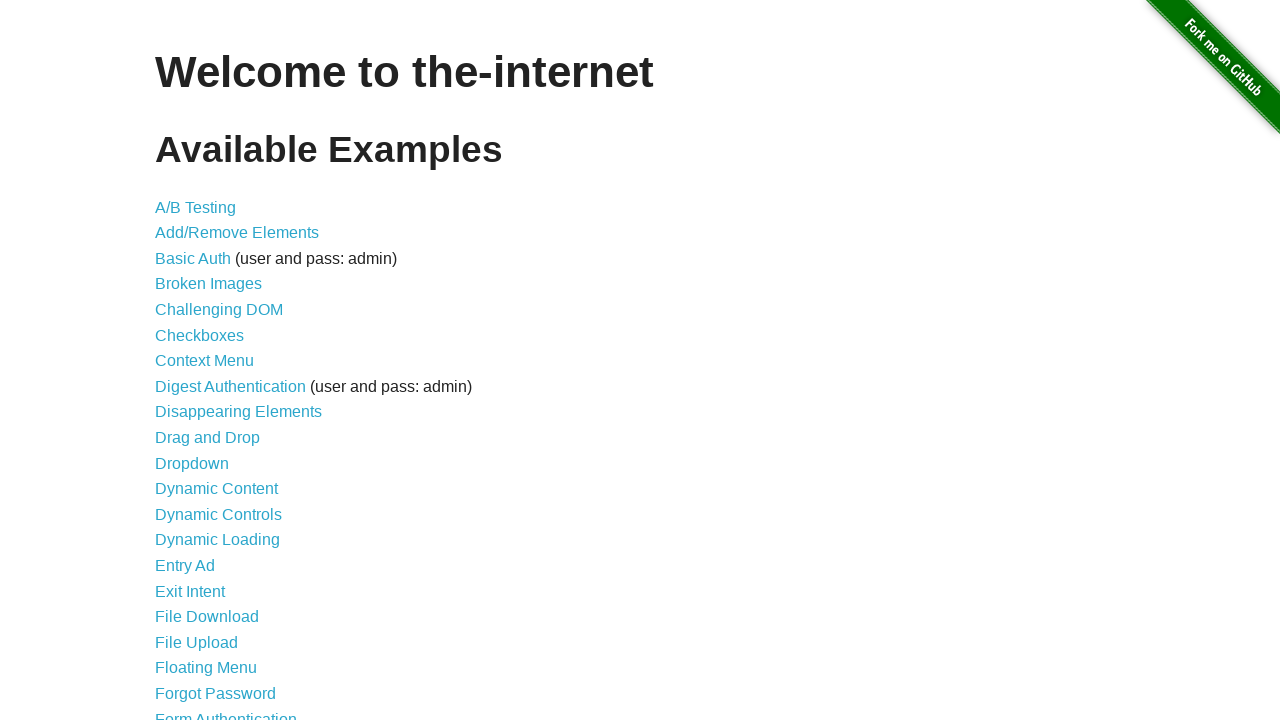

Clicked on Multiple Windows link at (218, 369) on xpath=//a[text()='Multiple Windows']
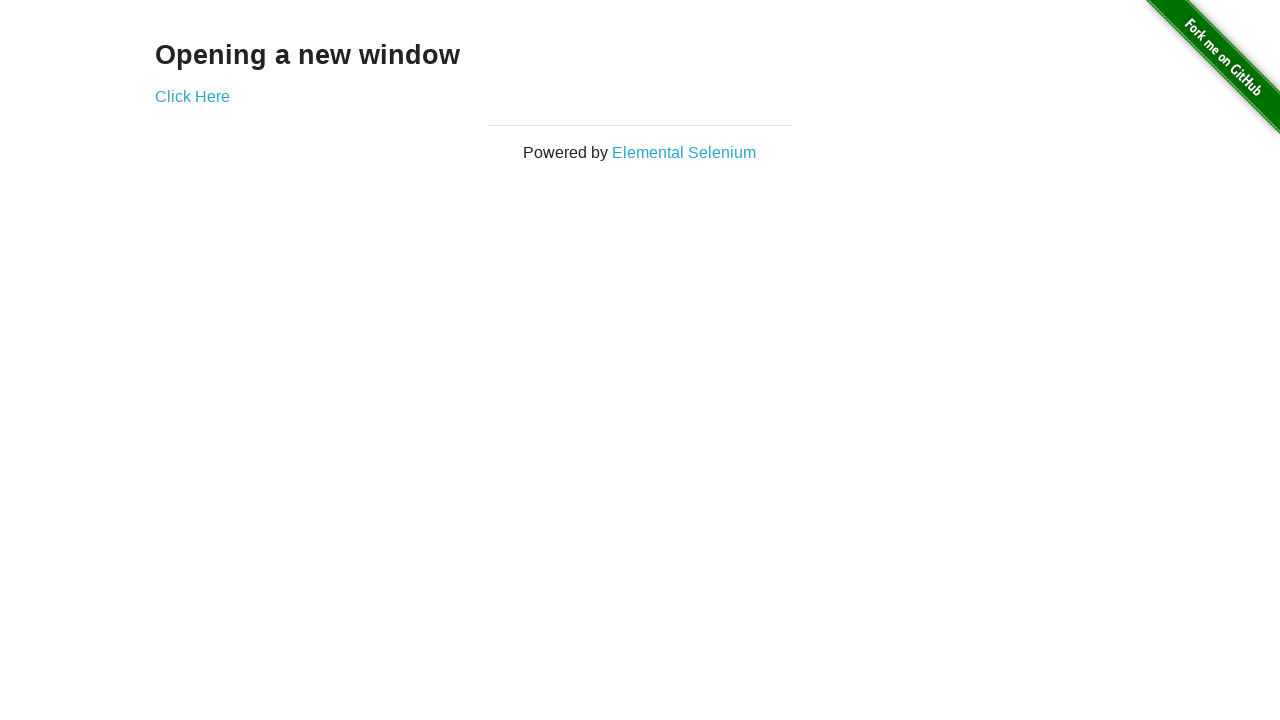

Clicked 'Click Here' to open new window at (192, 96) on xpath=//a[text()='Click Here']
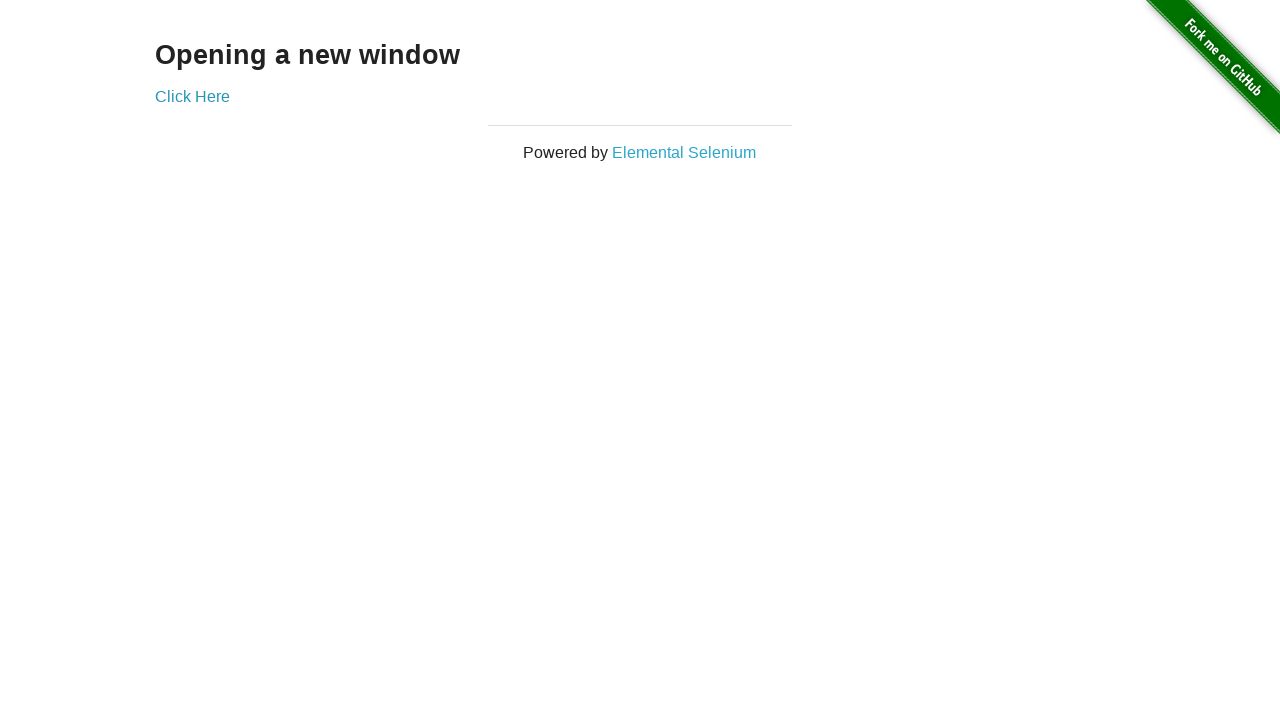

New window opened and captured
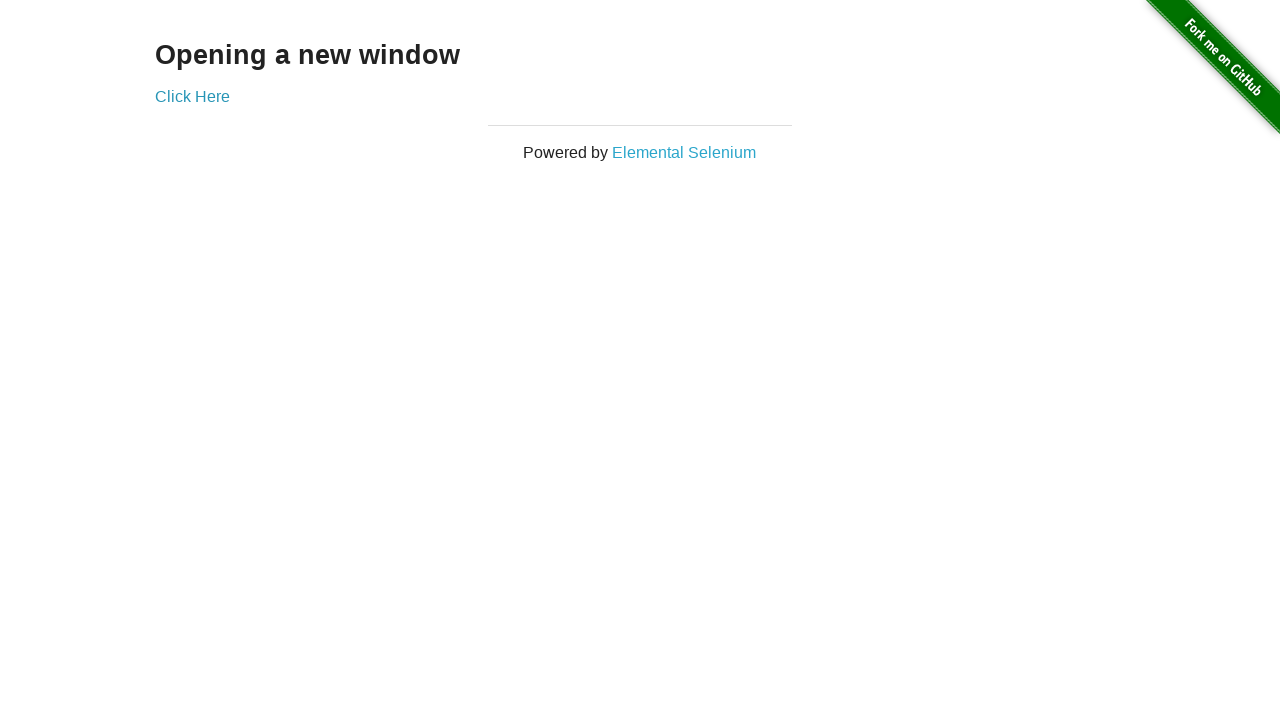

Verified 'New Window' heading is present in new window
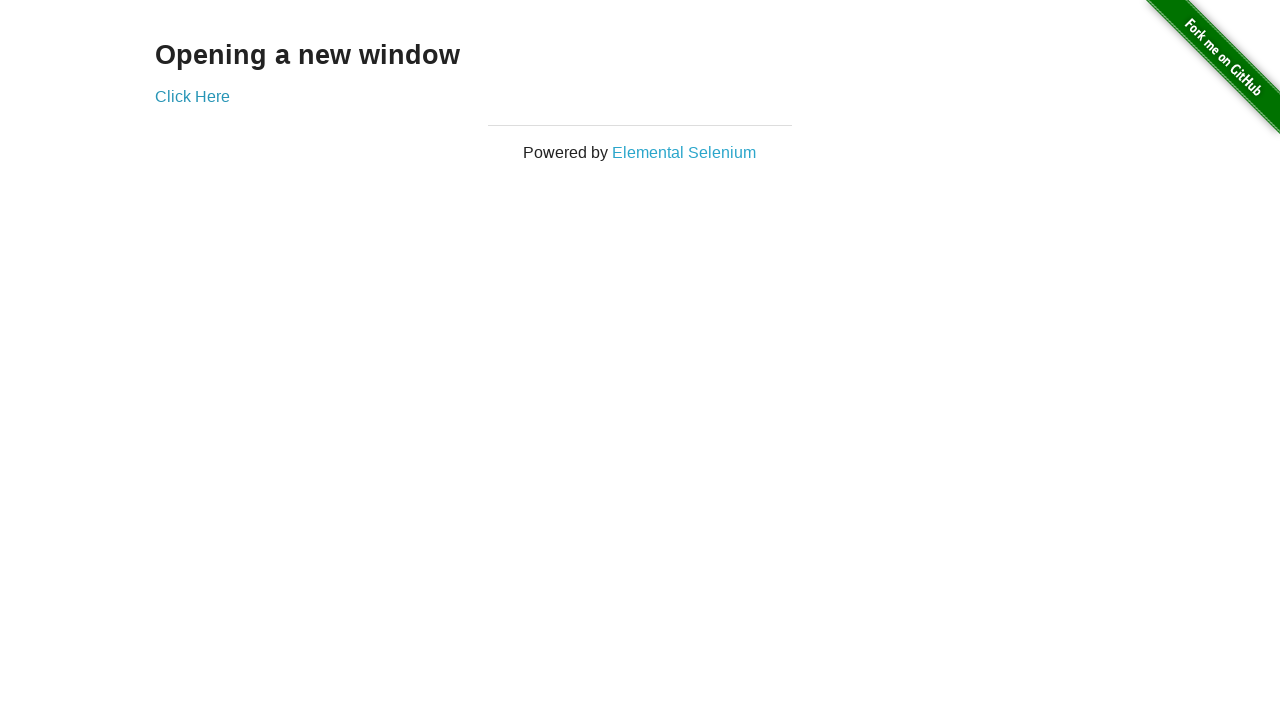

Verified 'Opening a new window' heading is present in original window
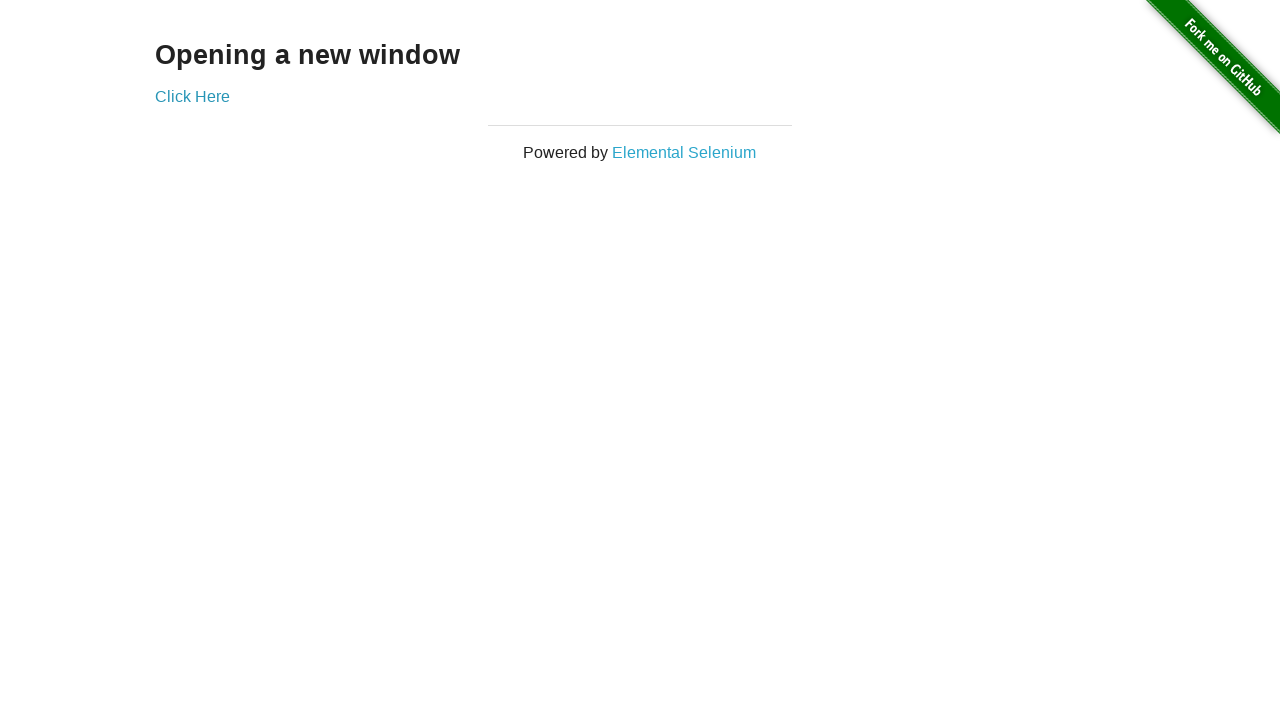

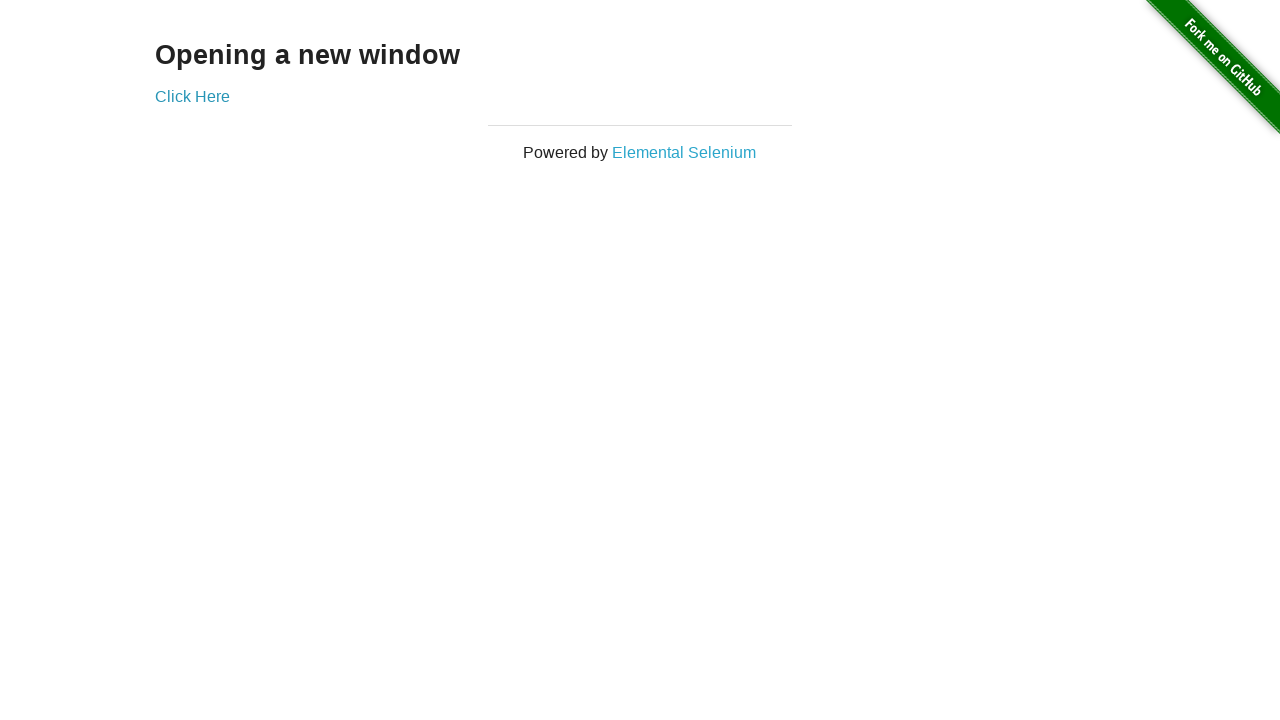